Tests accepting a JavaScript confirm dialog

Starting URL: https://the-internet.herokuapp.com/

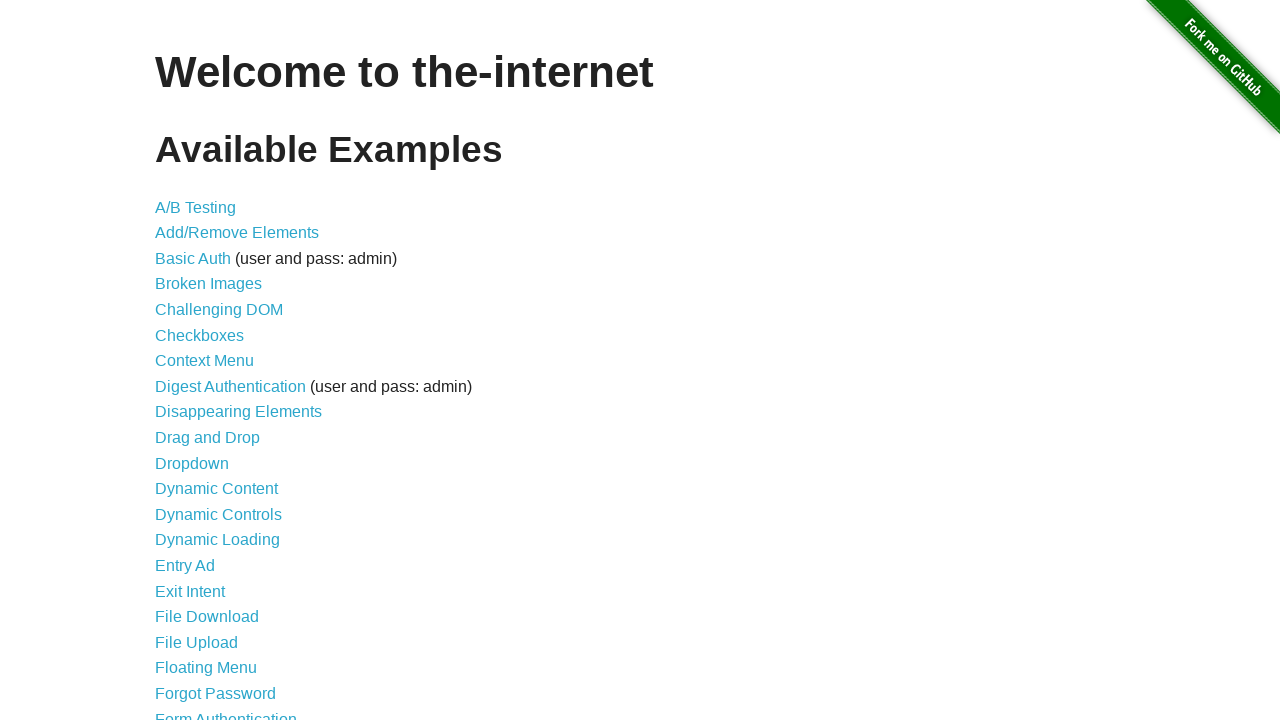

Set up dialog handler to accept JavaScript dialogs
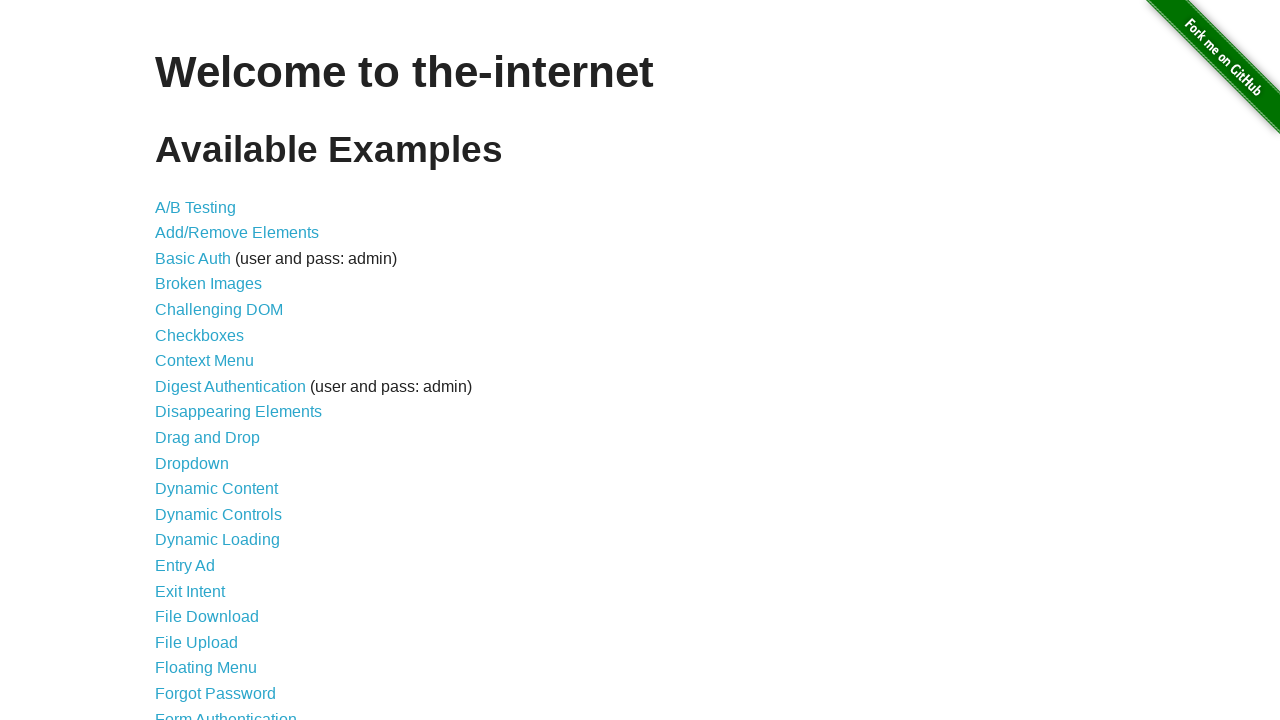

Clicked JavaScript Alerts link at (214, 361) on a[href='/javascript_alerts']
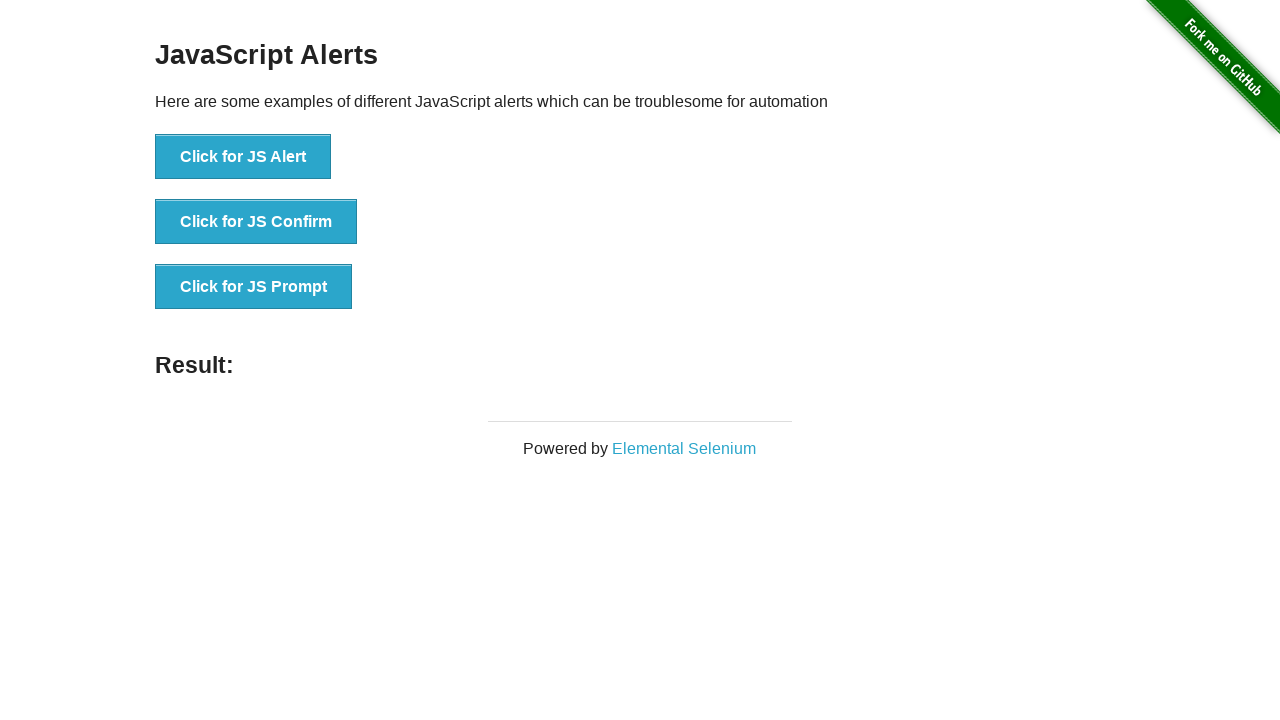

Clicked JS Confirm button to trigger confirm dialog at (256, 222) on button[onclick='jsConfirm()']
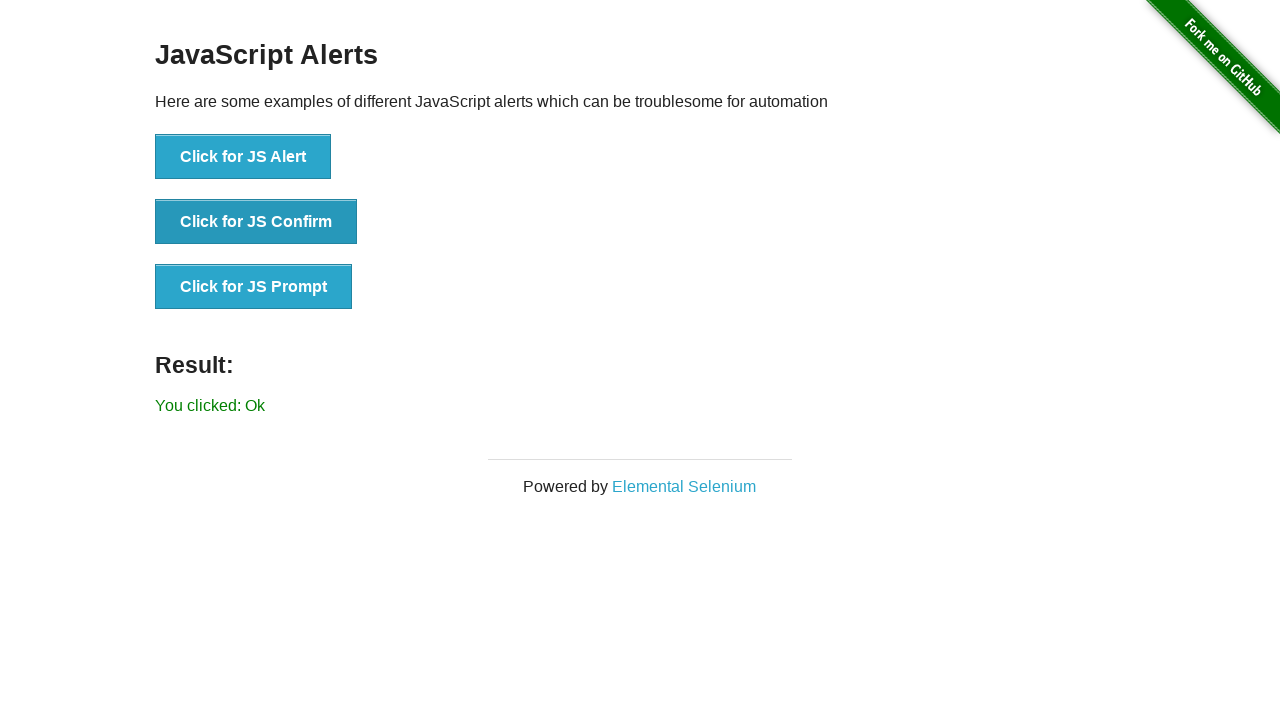

Confirmed dialog was accepted and result element appeared
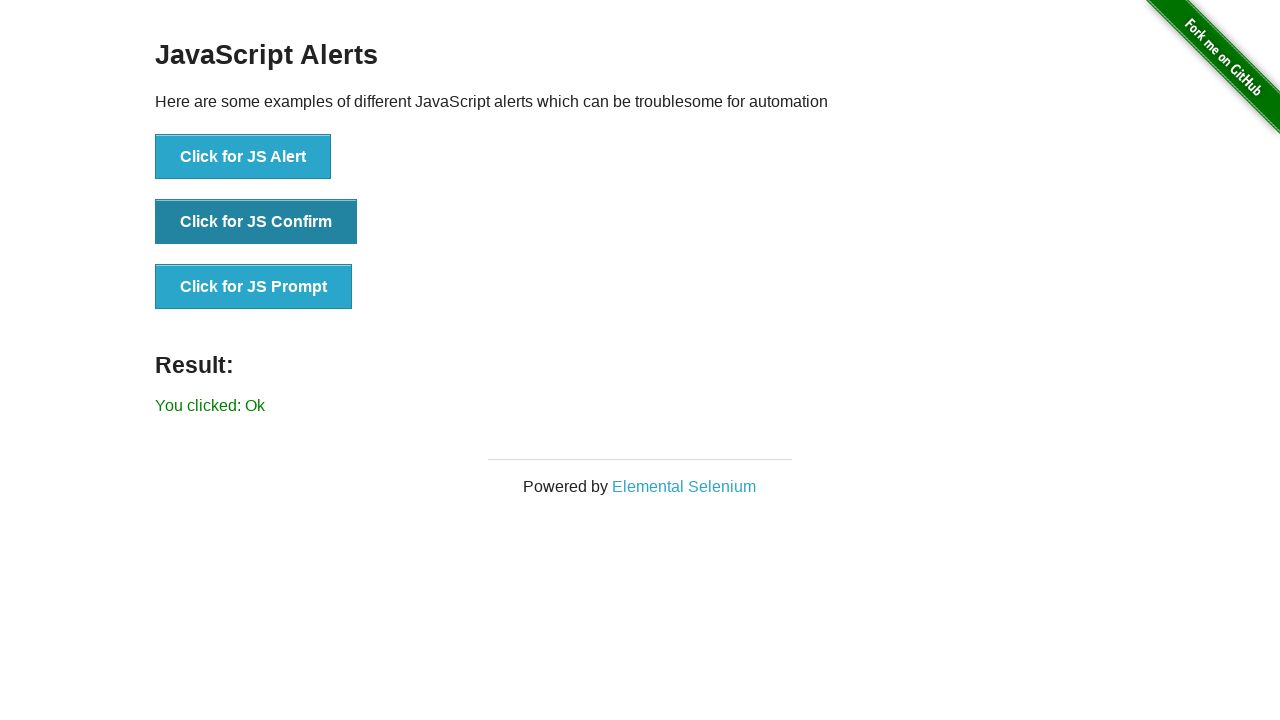

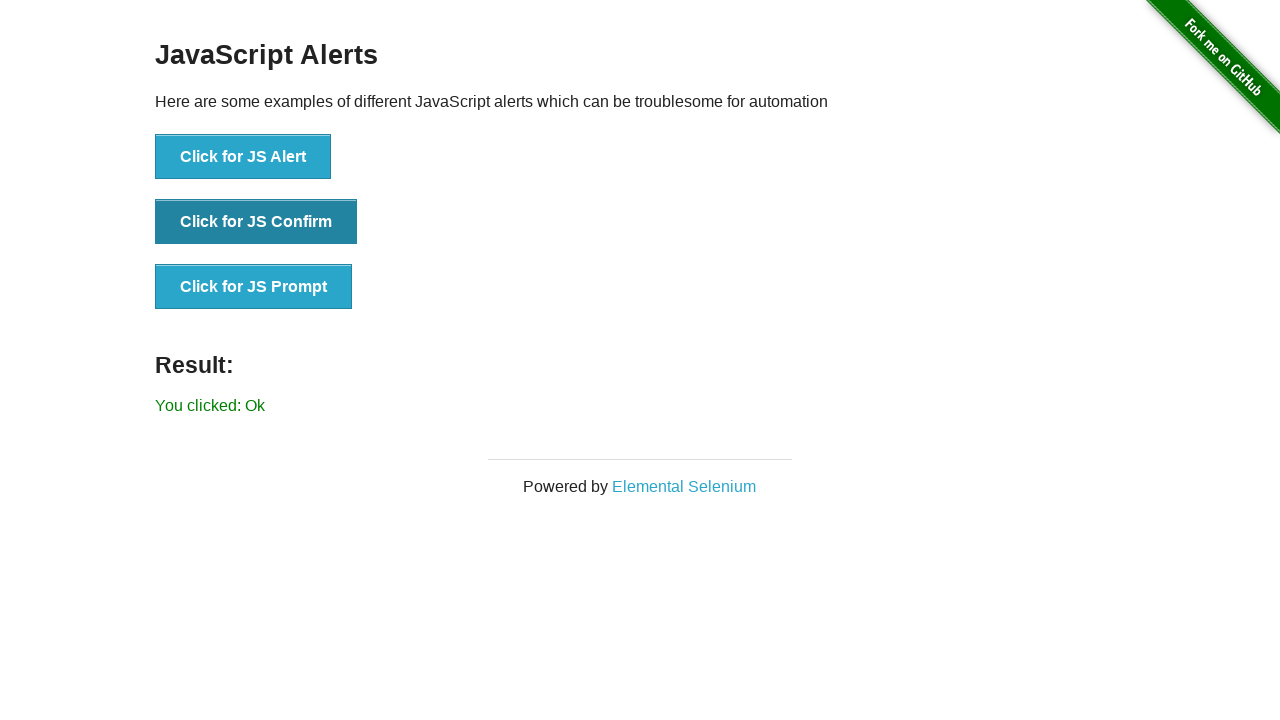